Tests that the todo counter displays the correct number of items

Starting URL: https://demo.playwright.dev/todomvc

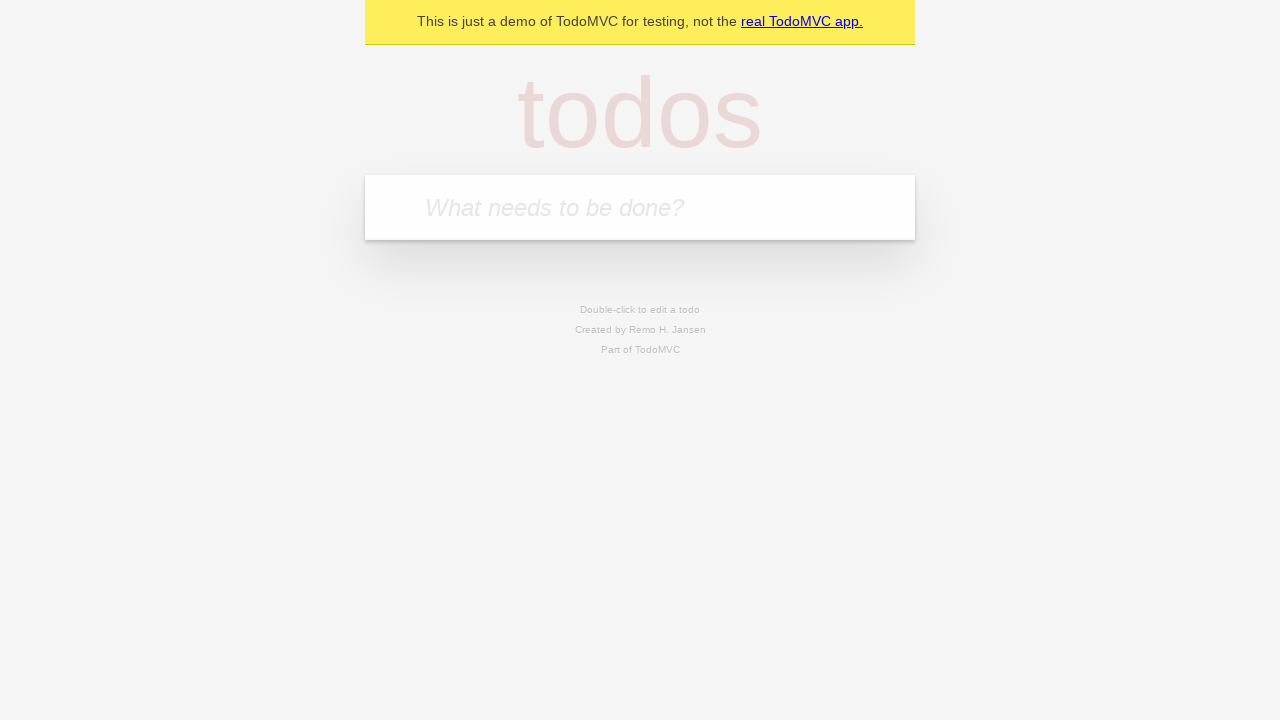

Filled todo input with 'buy some cheese' on internal:attr=[placeholder="What needs to be done?"i]
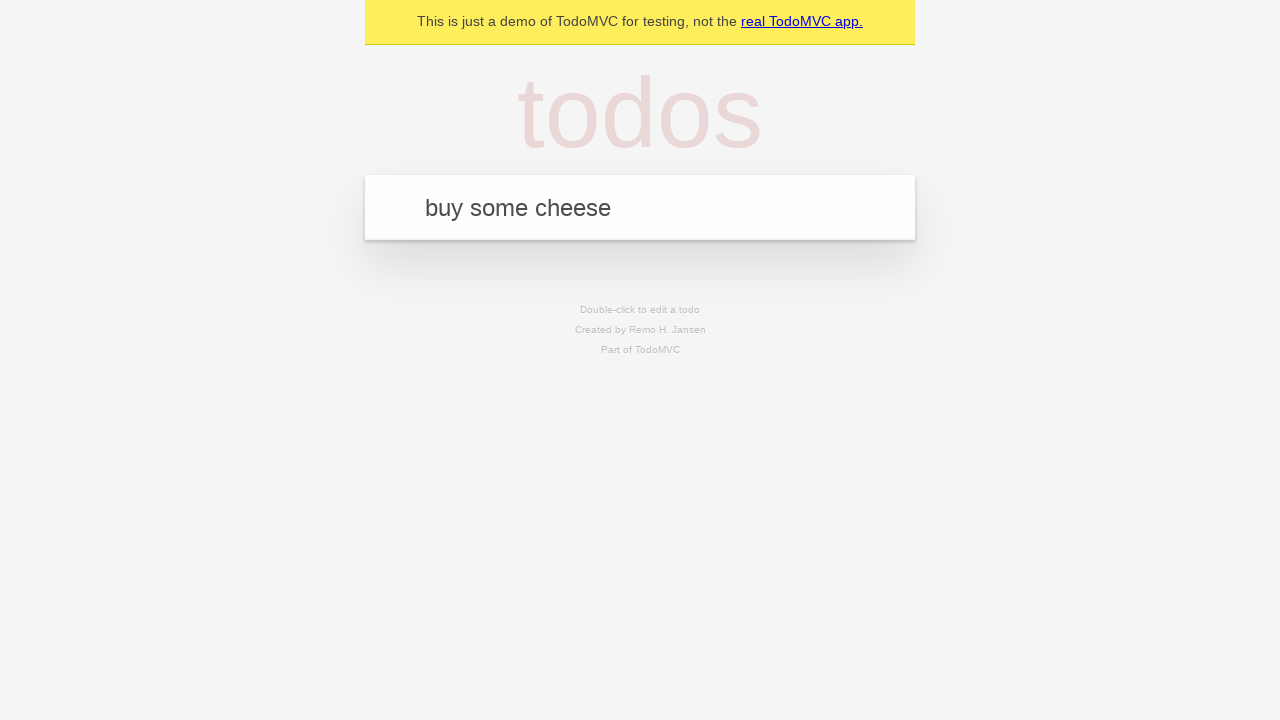

Pressed Enter to create first todo item on internal:attr=[placeholder="What needs to be done?"i]
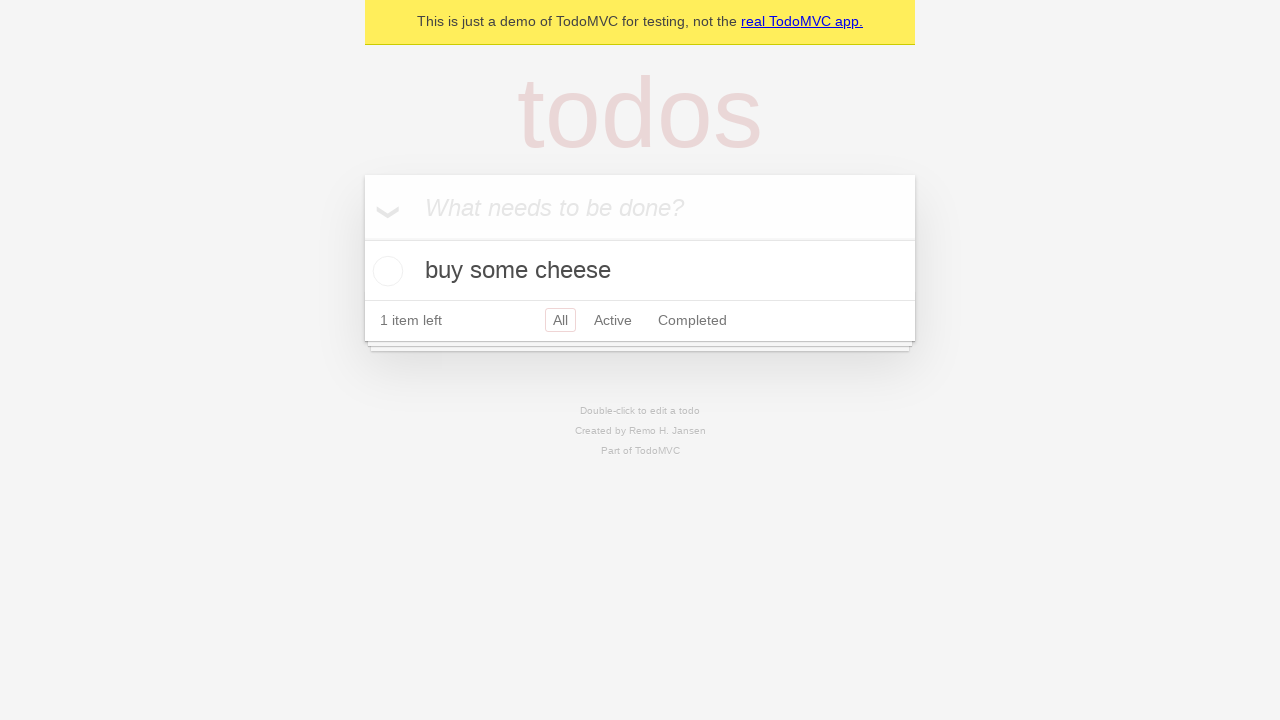

Waited for todo counter to appear
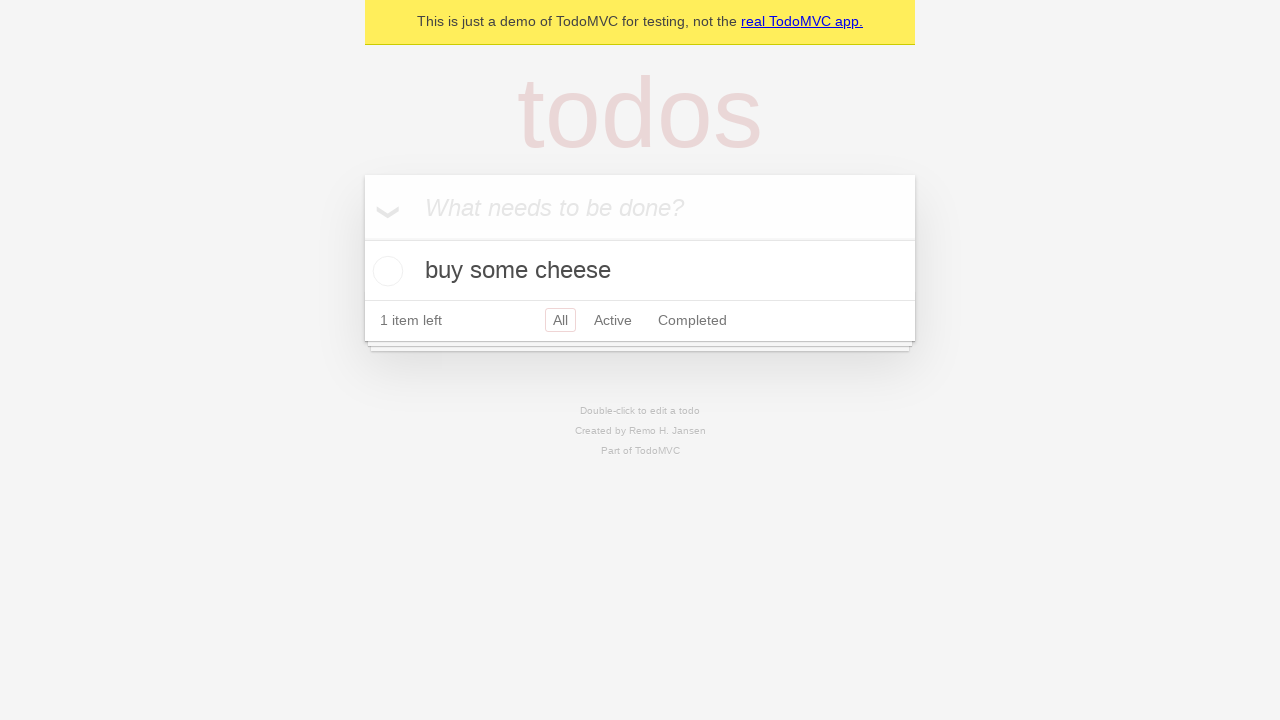

Filled todo input with 'feed the cat' on internal:attr=[placeholder="What needs to be done?"i]
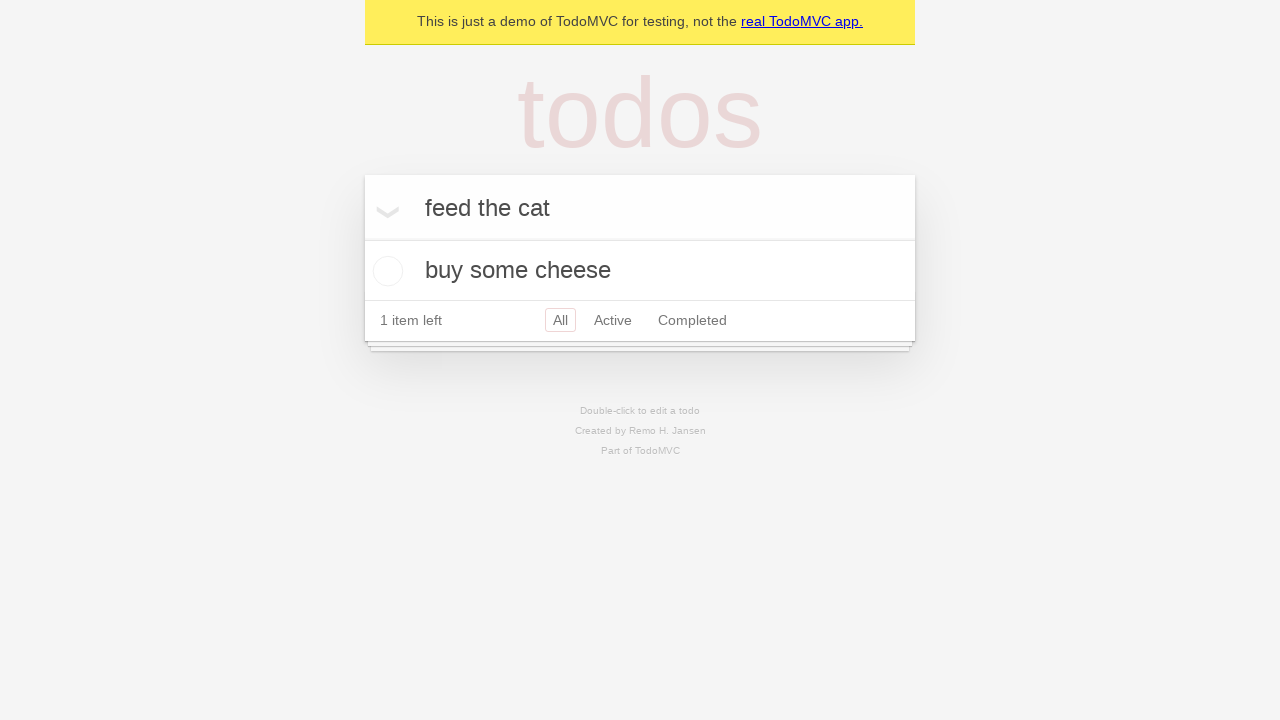

Pressed Enter to create second todo item on internal:attr=[placeholder="What needs to be done?"i]
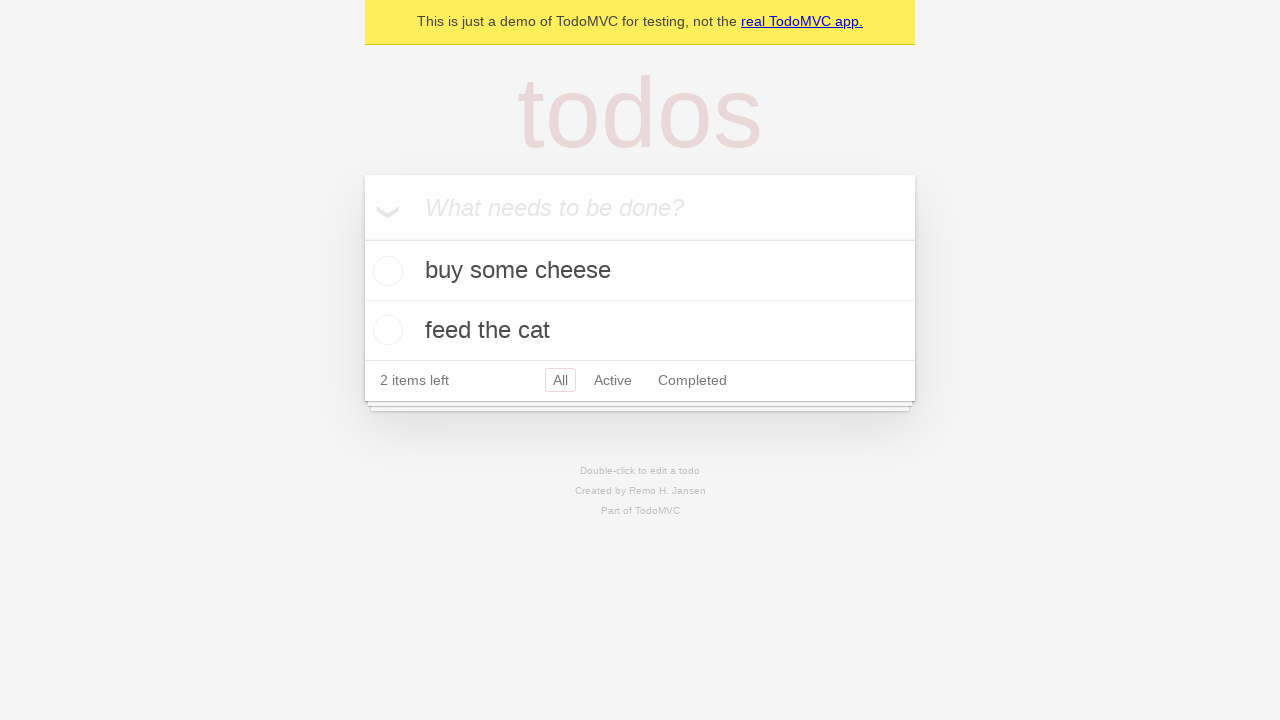

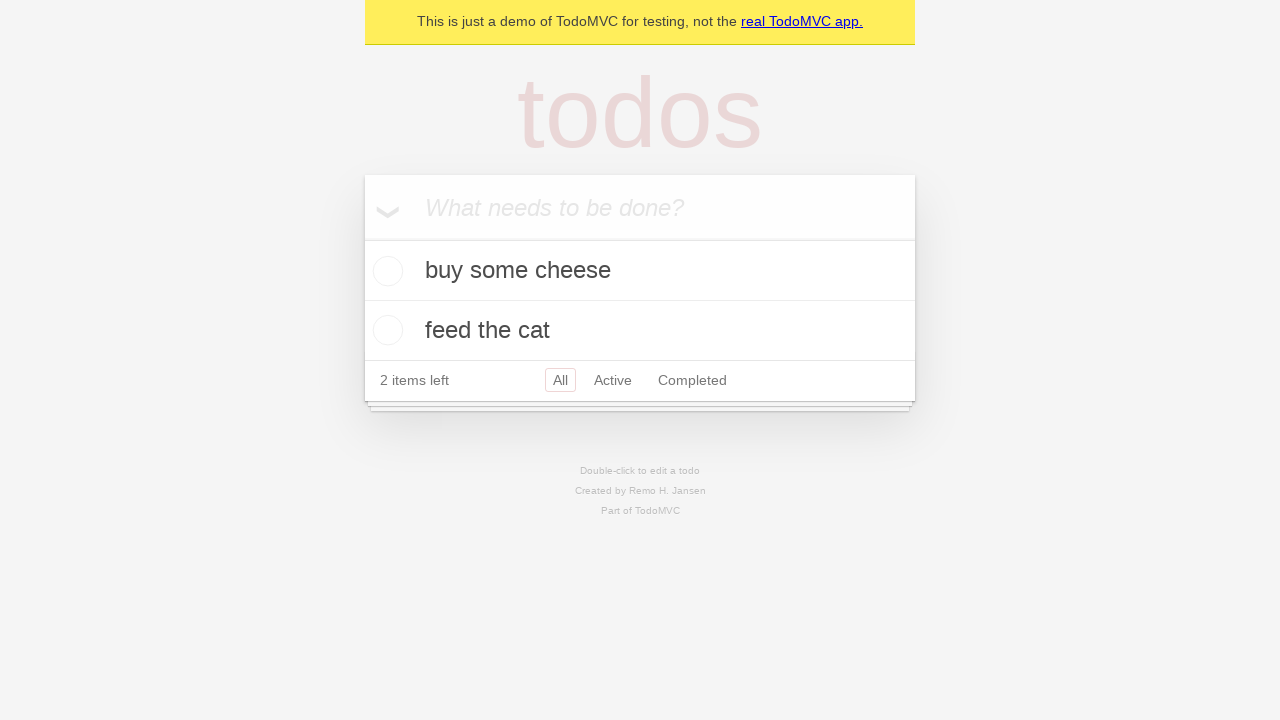